Tests clicking the JS Alert button and accepting the simple JavaScript alert dialog

Starting URL: https://the-internet.herokuapp.com/javascript_alerts

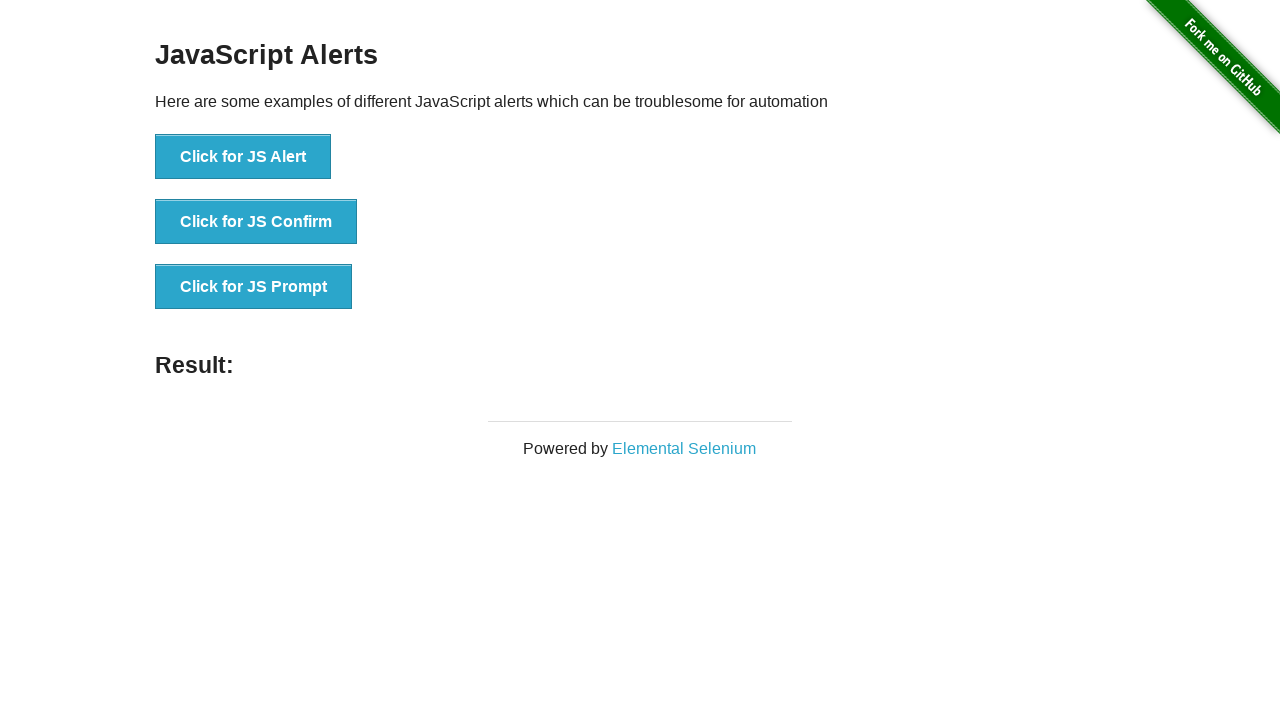

Set up dialog handler to automatically accept alerts
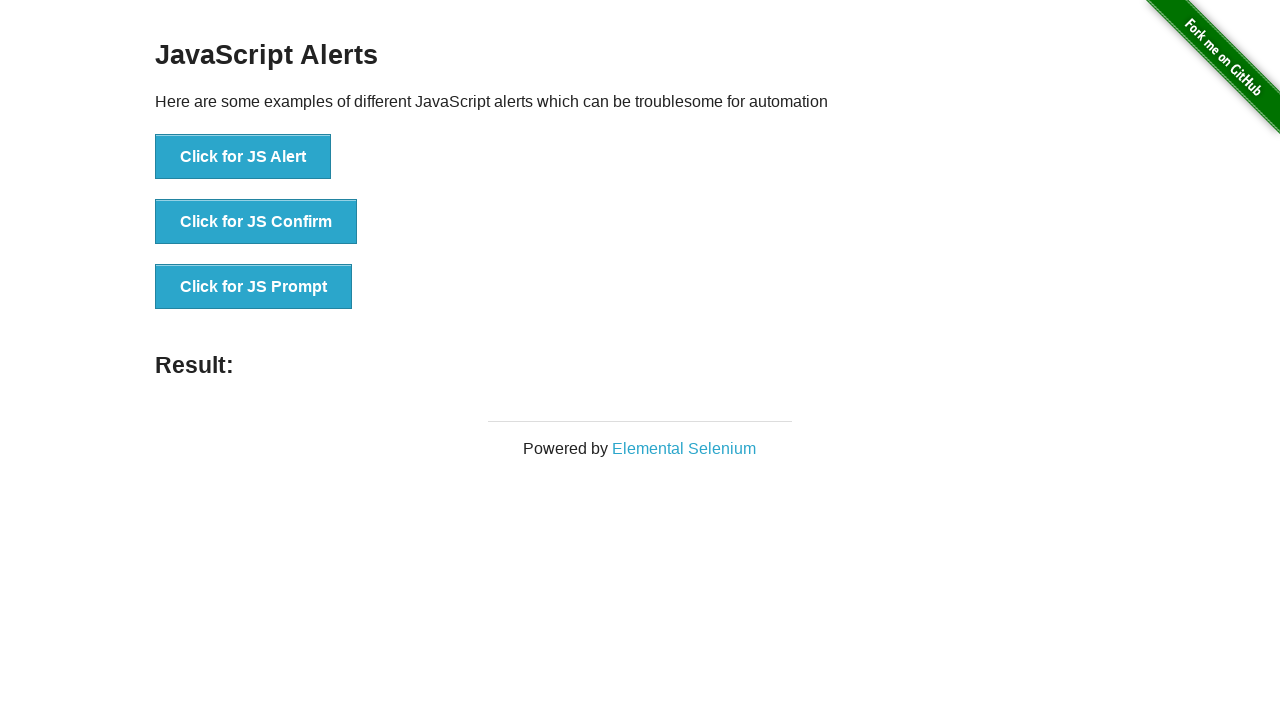

Clicked the JS Alert button to trigger the alert dialog at (243, 157) on button[onclick='jsAlert()']
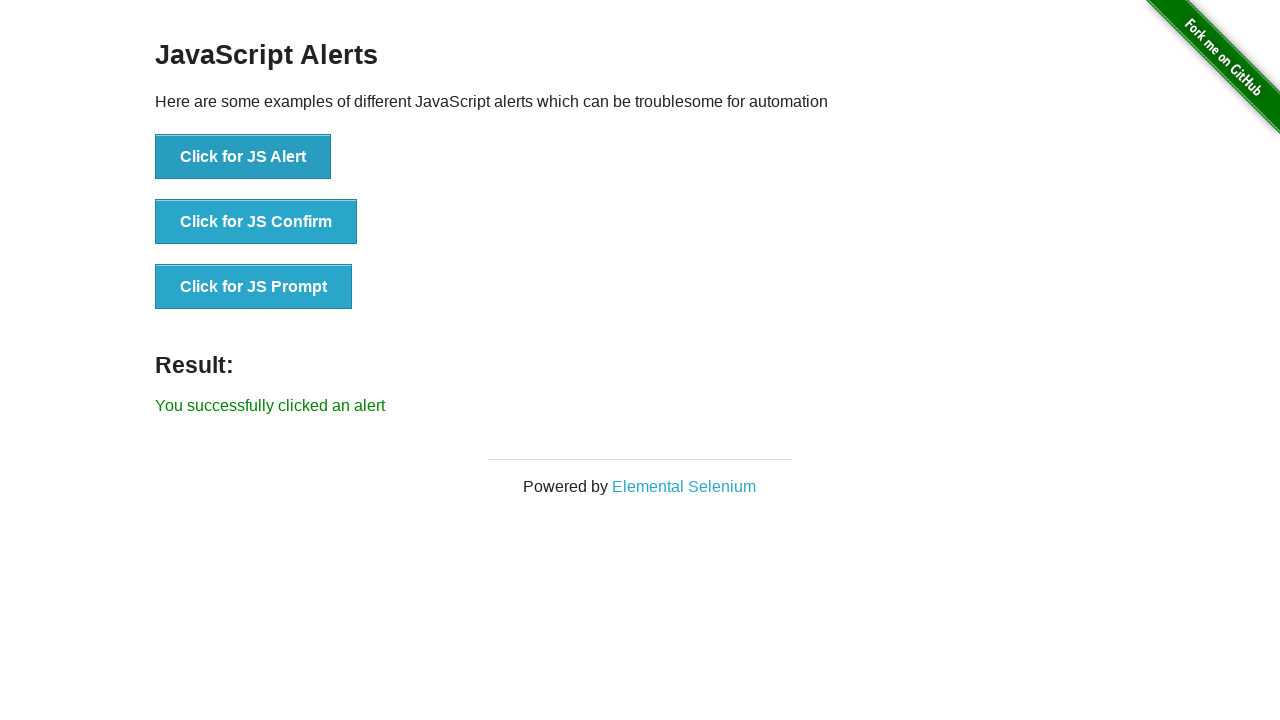

Alert was accepted and result message appeared
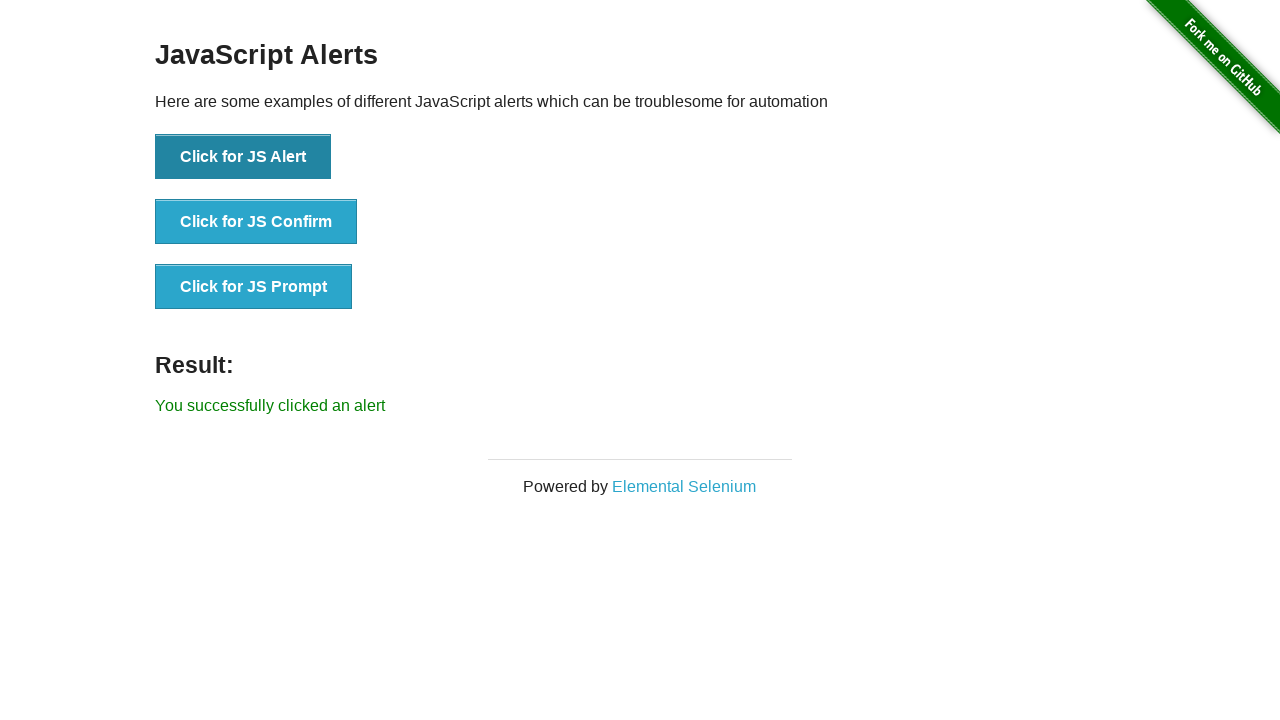

Retrieved result message text
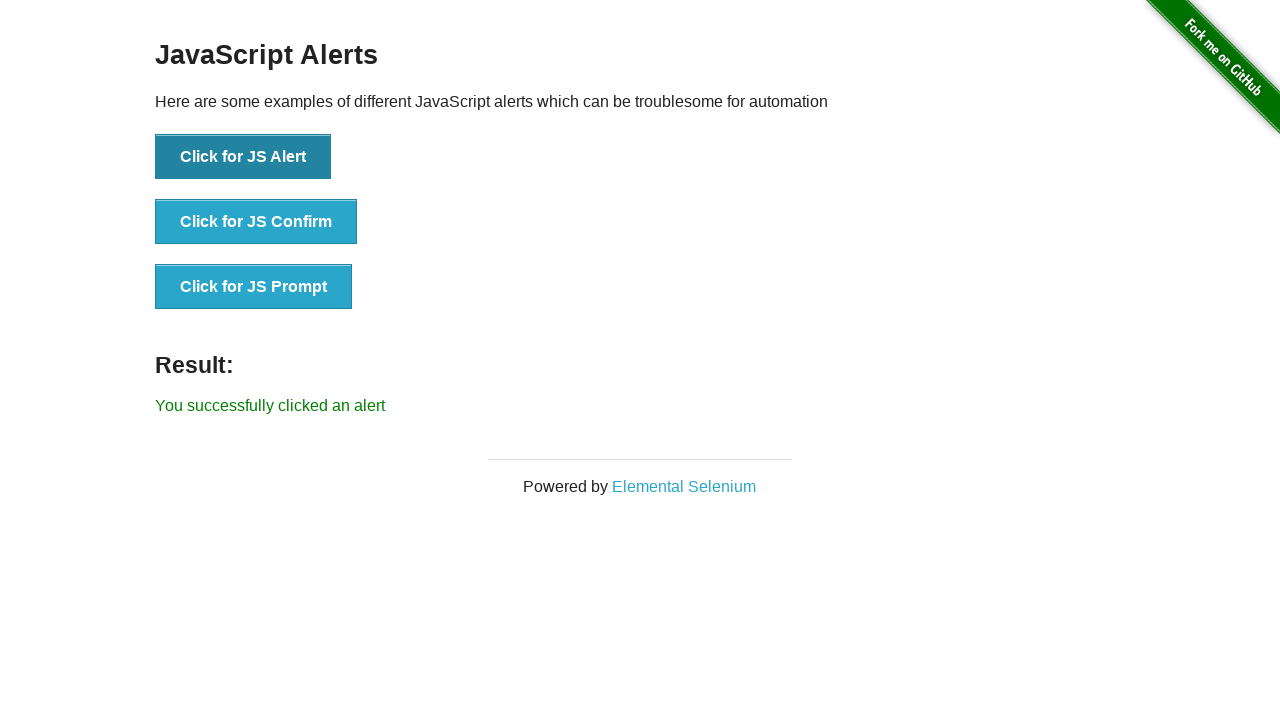

Verified that result message contains success text
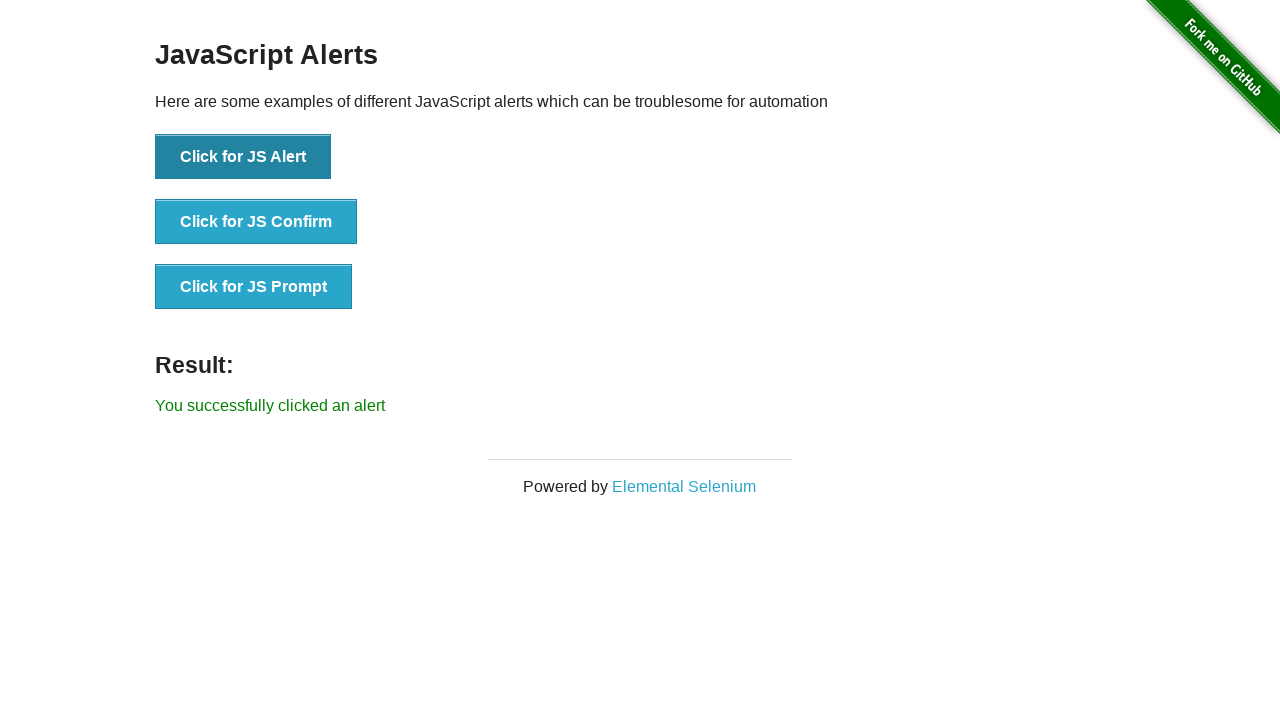

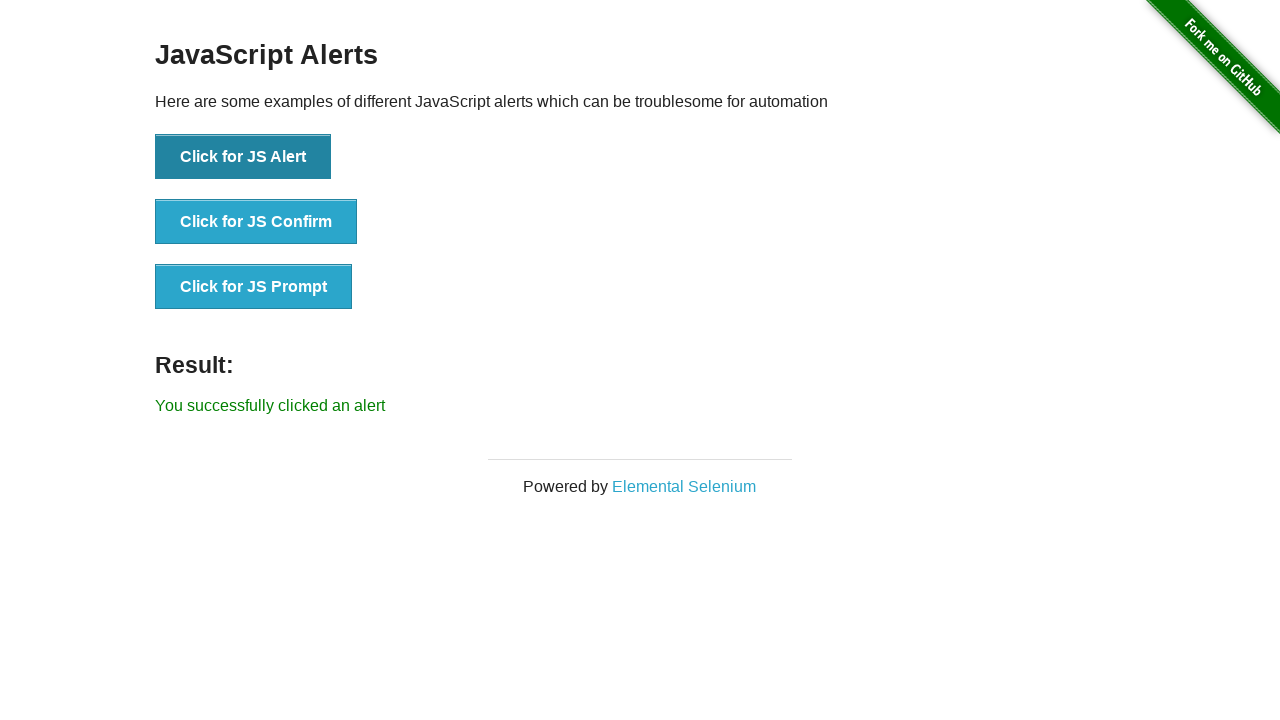